Tests the horizontal slider functionality by locating the slider element and moving it to change its value

Starting URL: https://the-internet.herokuapp.com/horizontal_slider

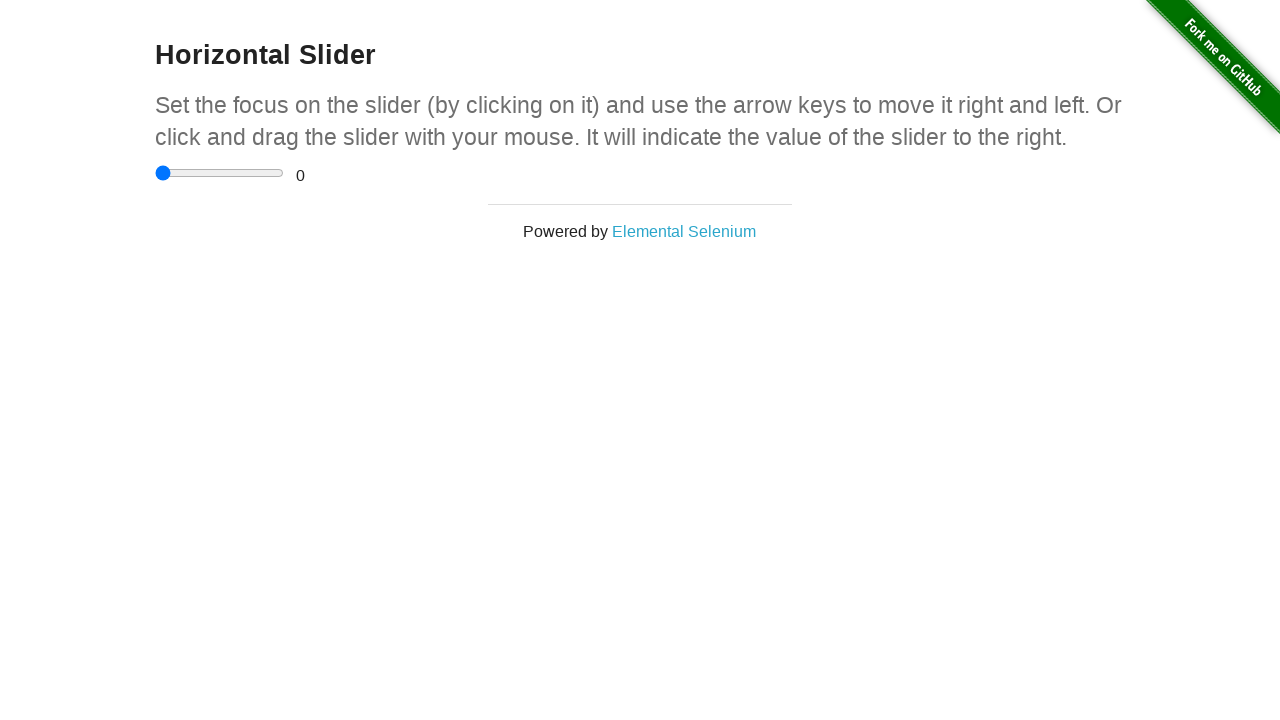

Waited for slider element to be visible
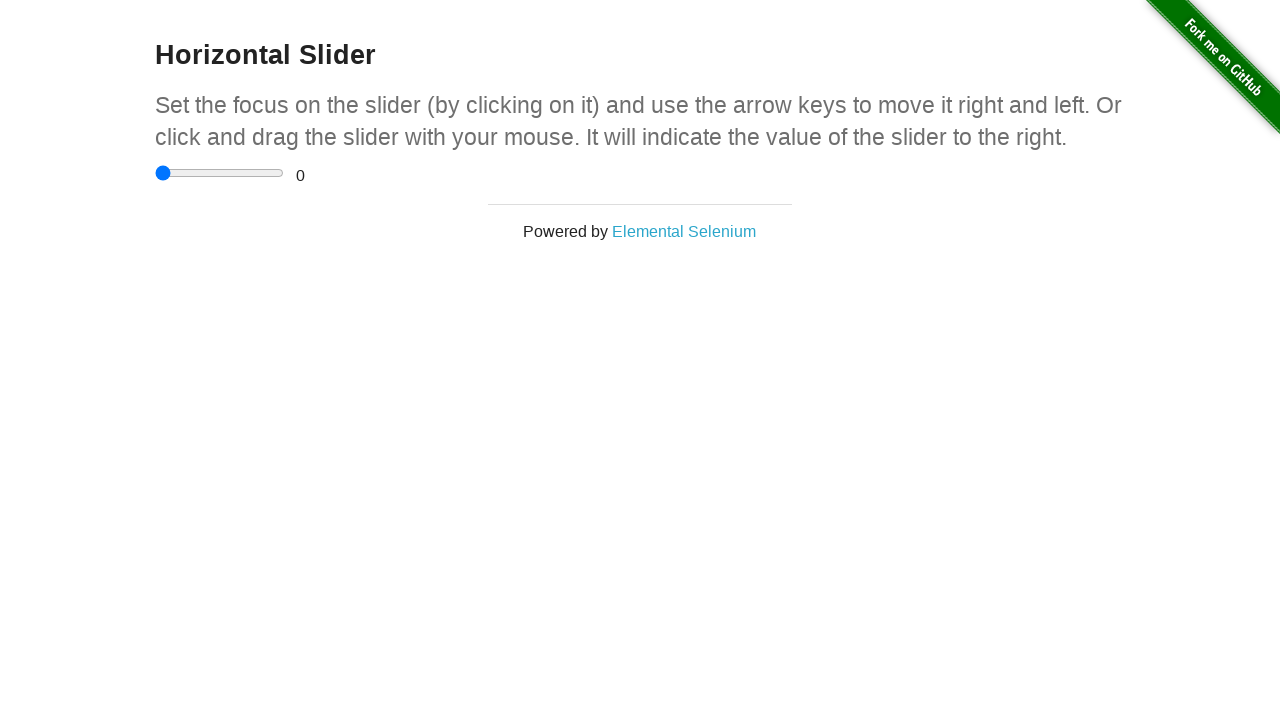

Located the horizontal slider element
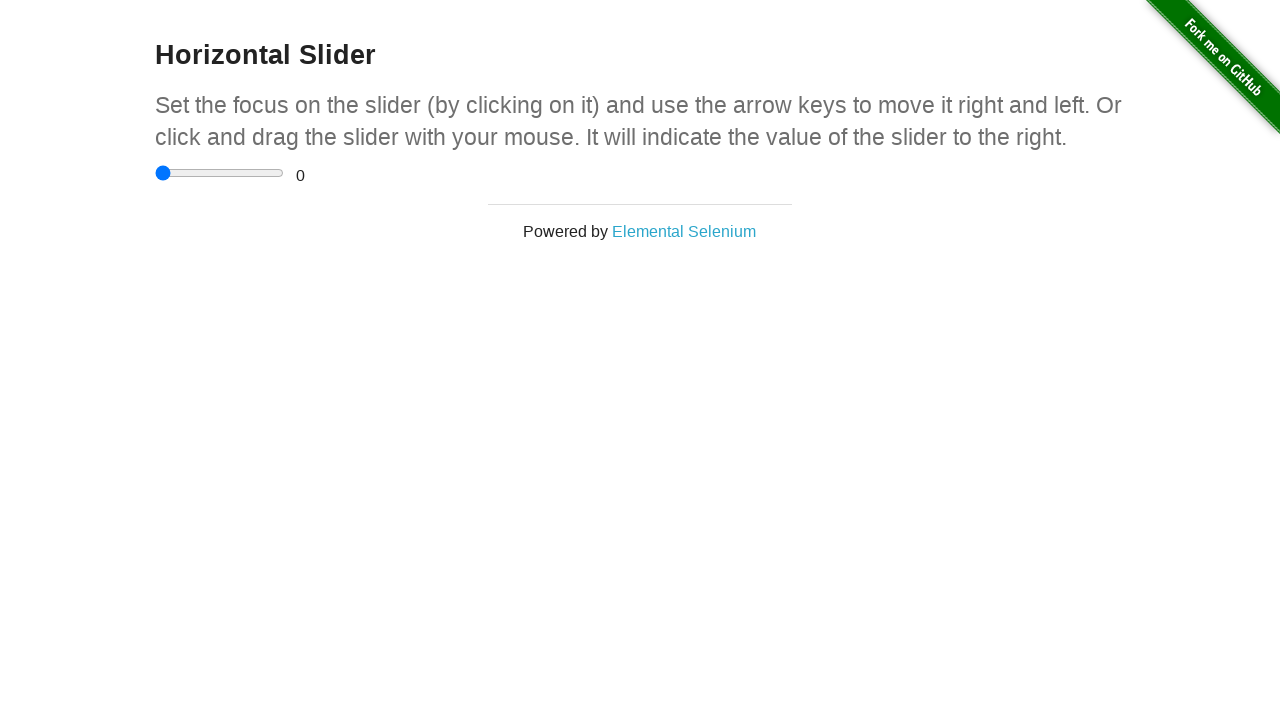

Clicked on the slider element to focus it at (220, 173) on input[type='range']
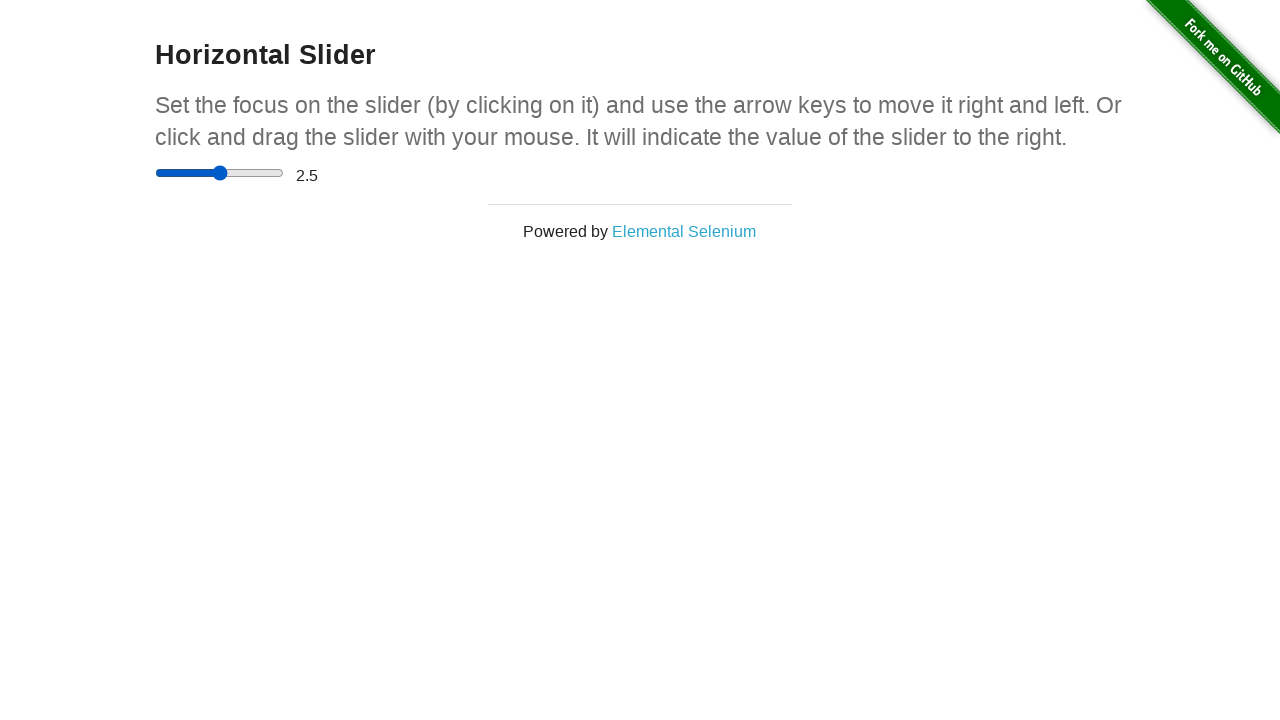

Pressed ArrowRight key to move slider right (1st press)
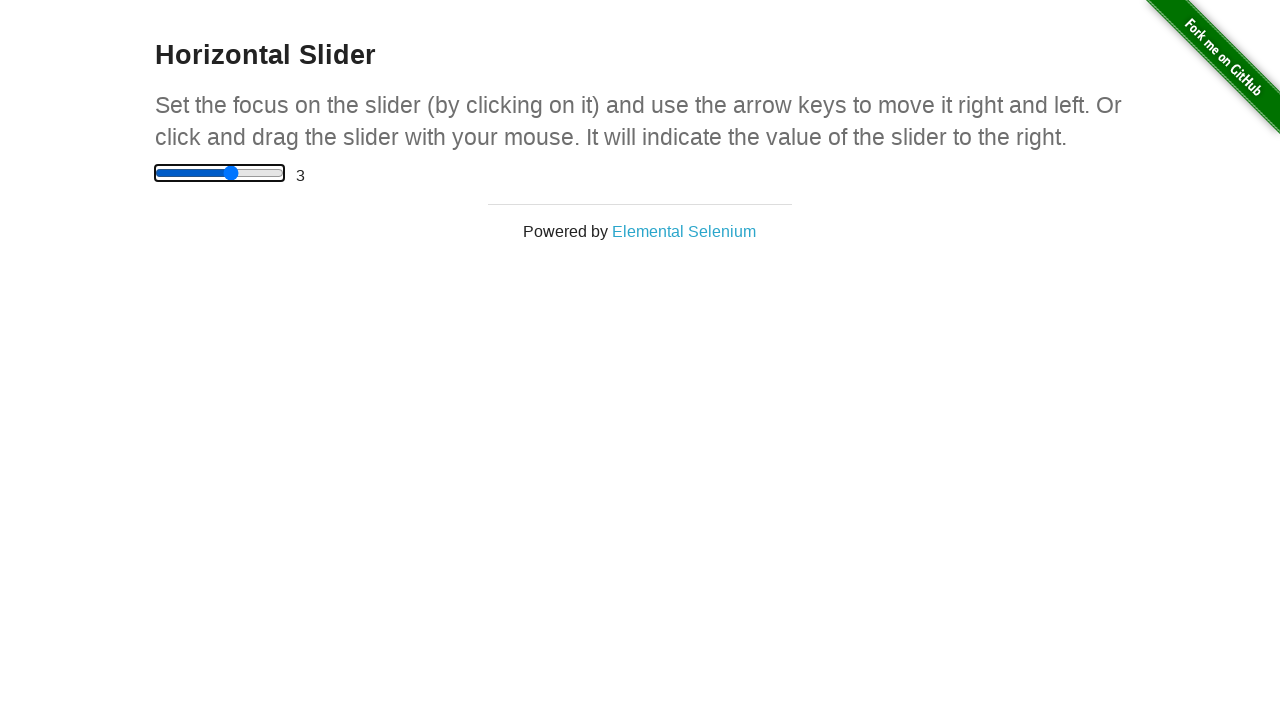

Pressed ArrowRight key to move slider right (2nd press)
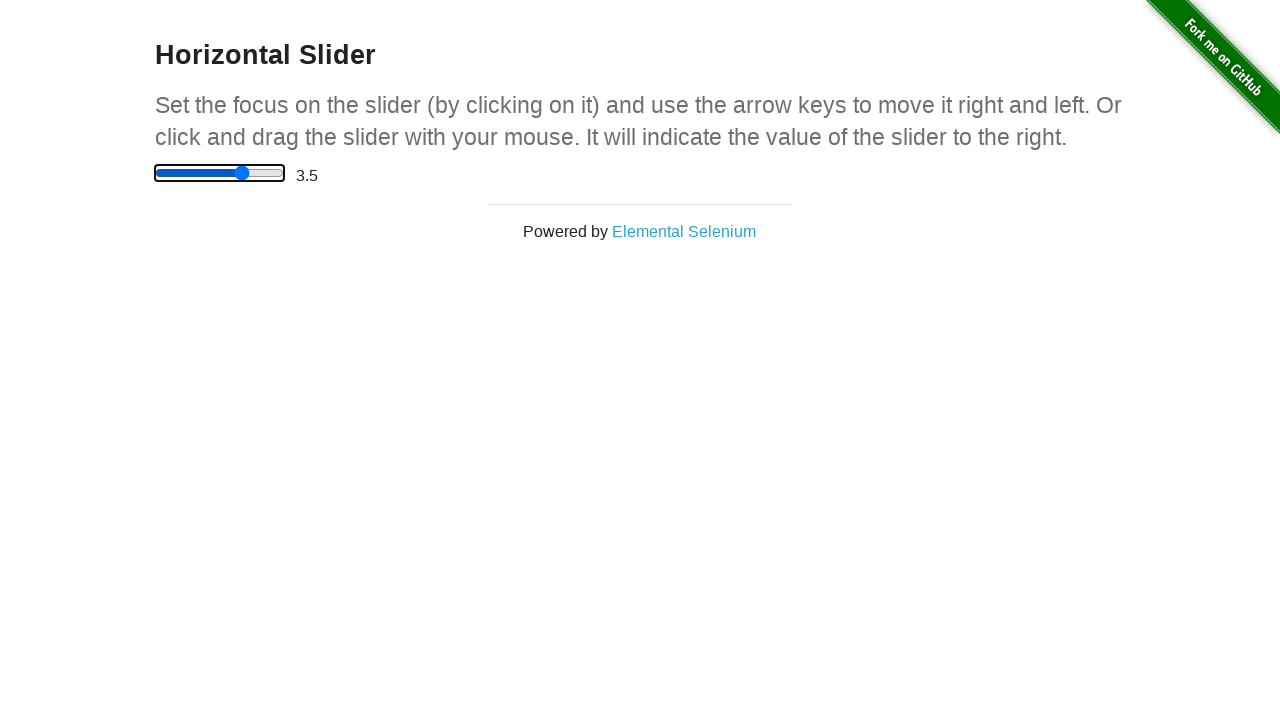

Pressed ArrowRight key to move slider right (3rd press)
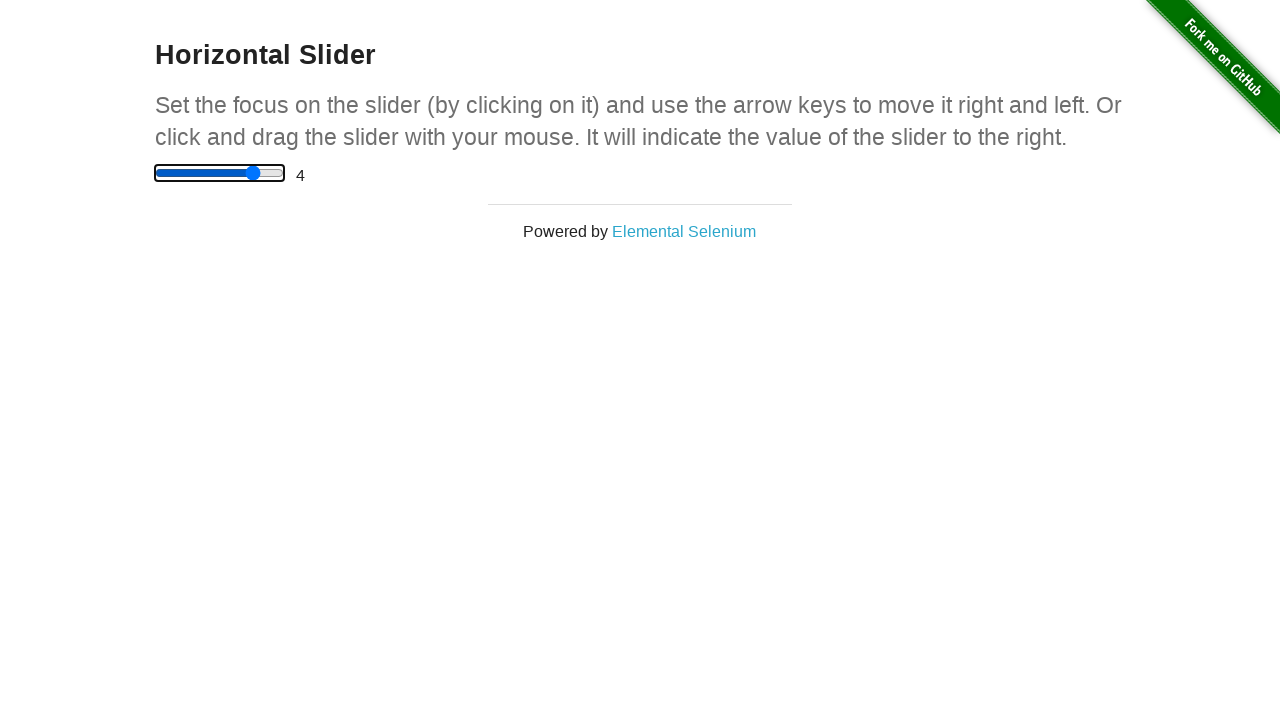

Waited for range value display element to be visible
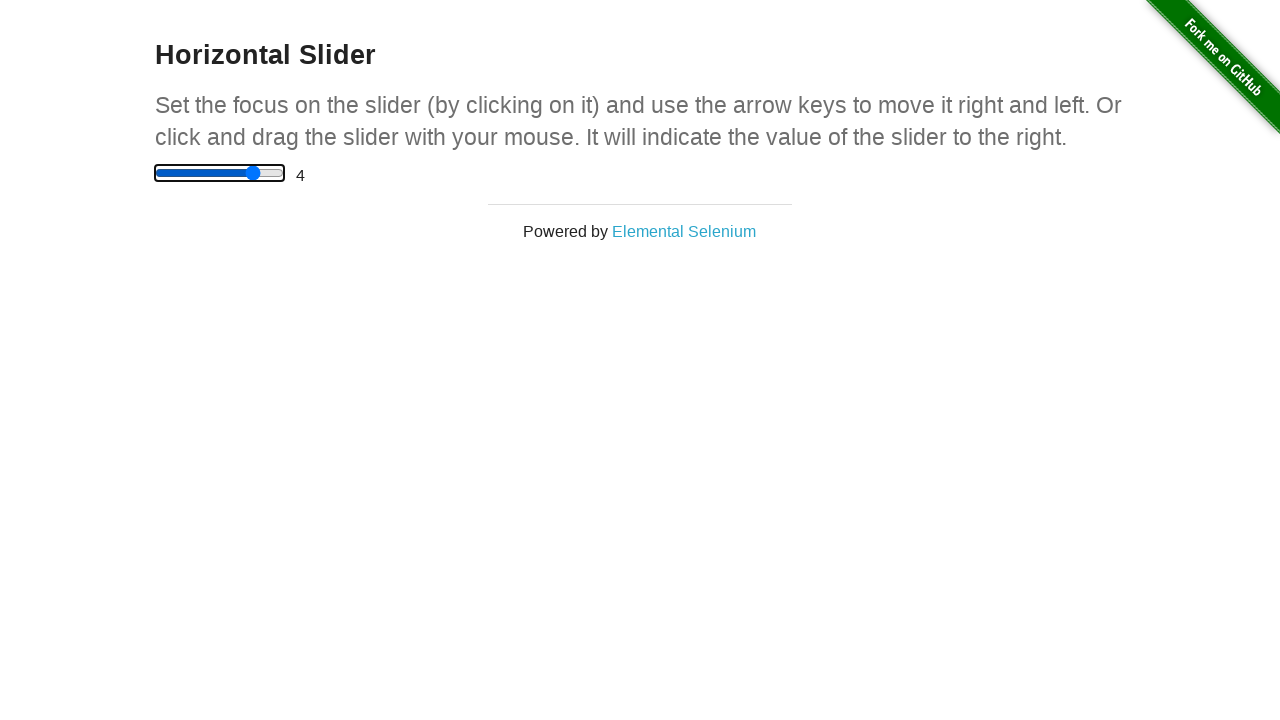

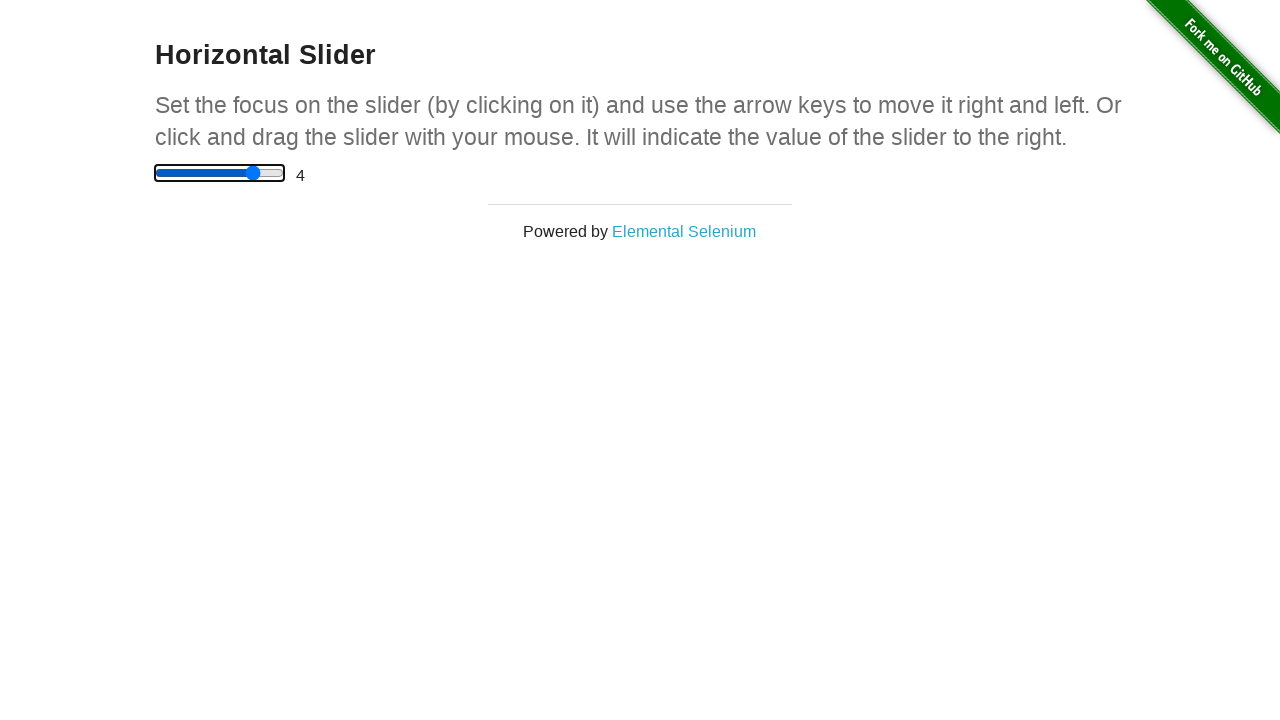